Tests clicking the New User button on the login page and verifies navigation to the registration page with the heading "Register to Book Store"

Starting URL: https://demoqa.com/login

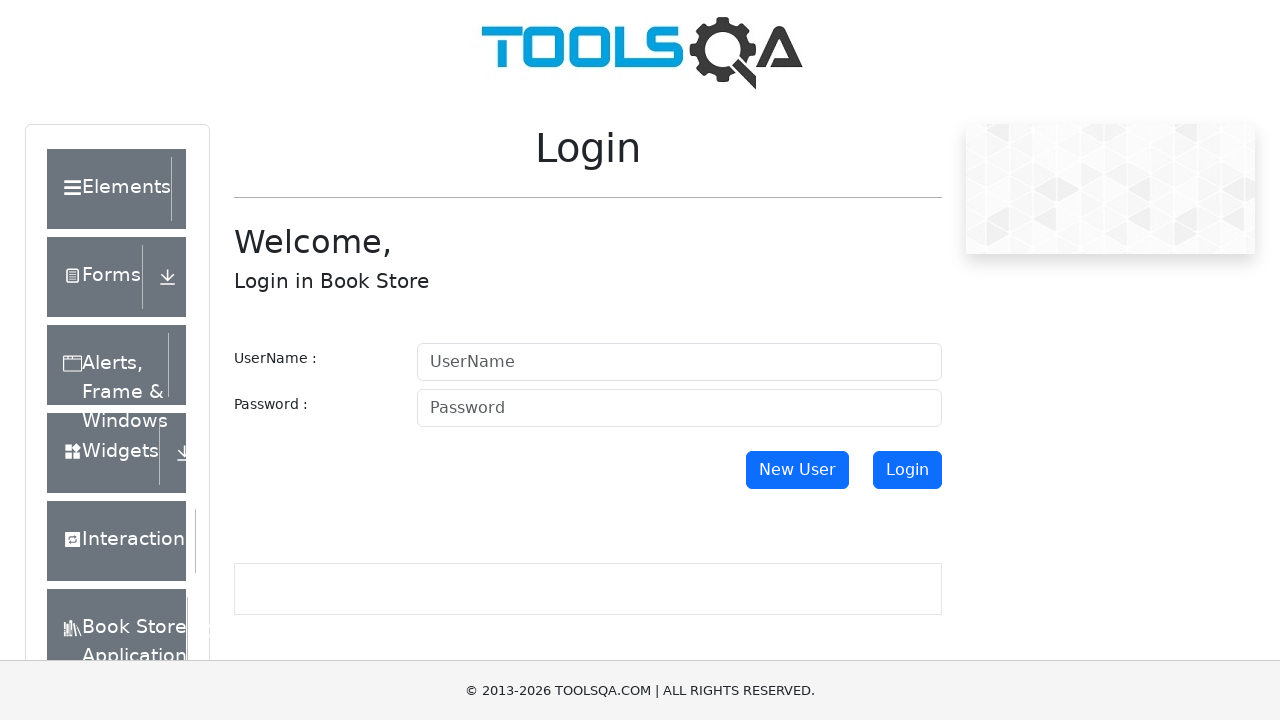

Clicked New User button on login page at (797, 470) on #newUser
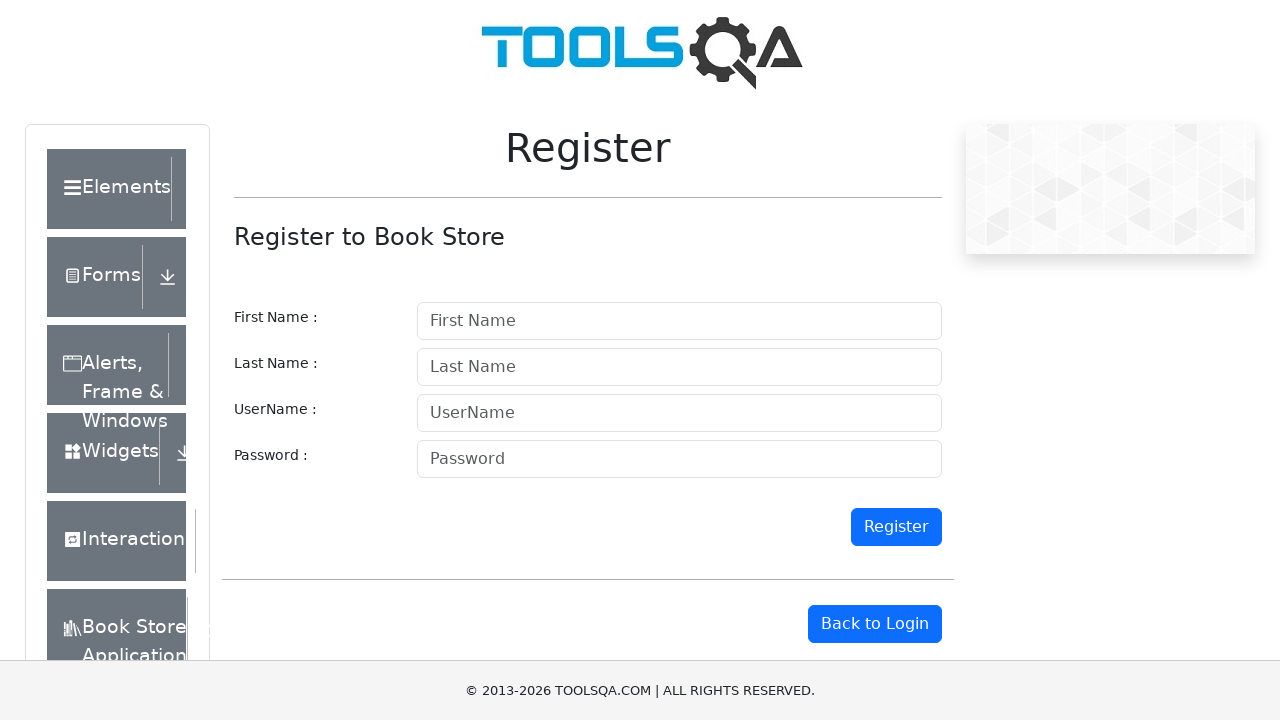

Registration page loaded and heading element appeared
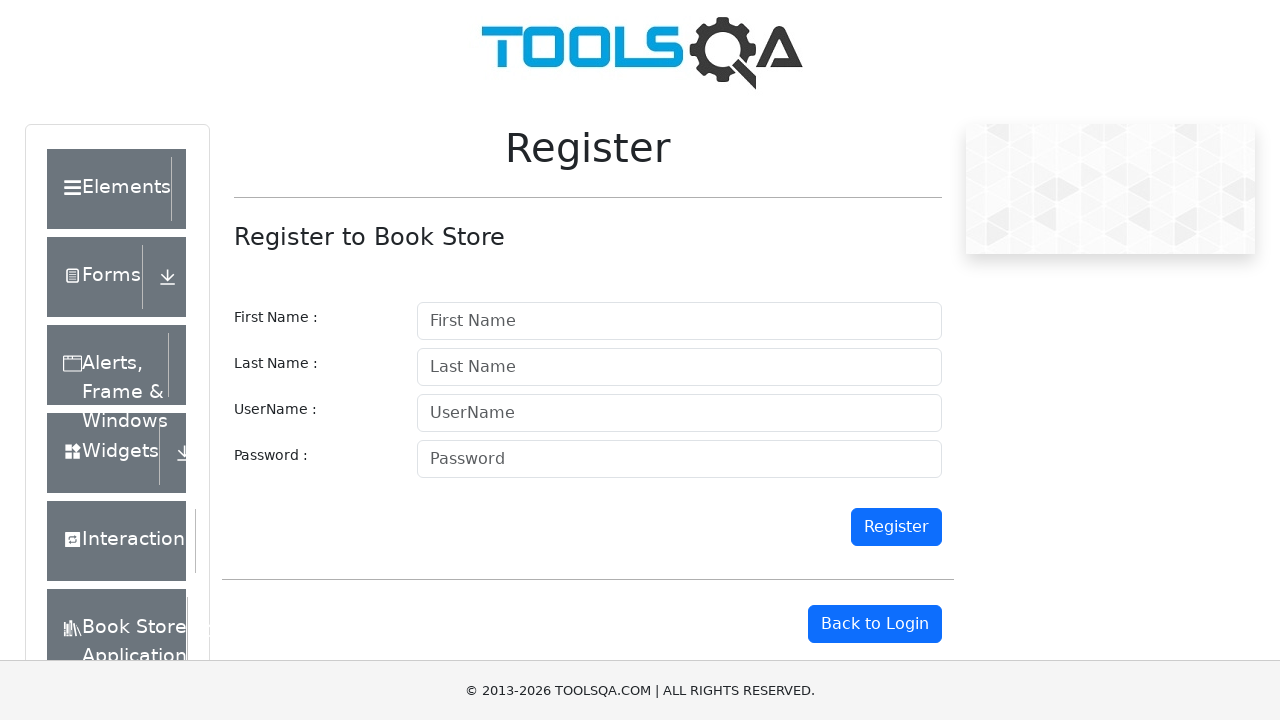

Retrieved heading text from registration page
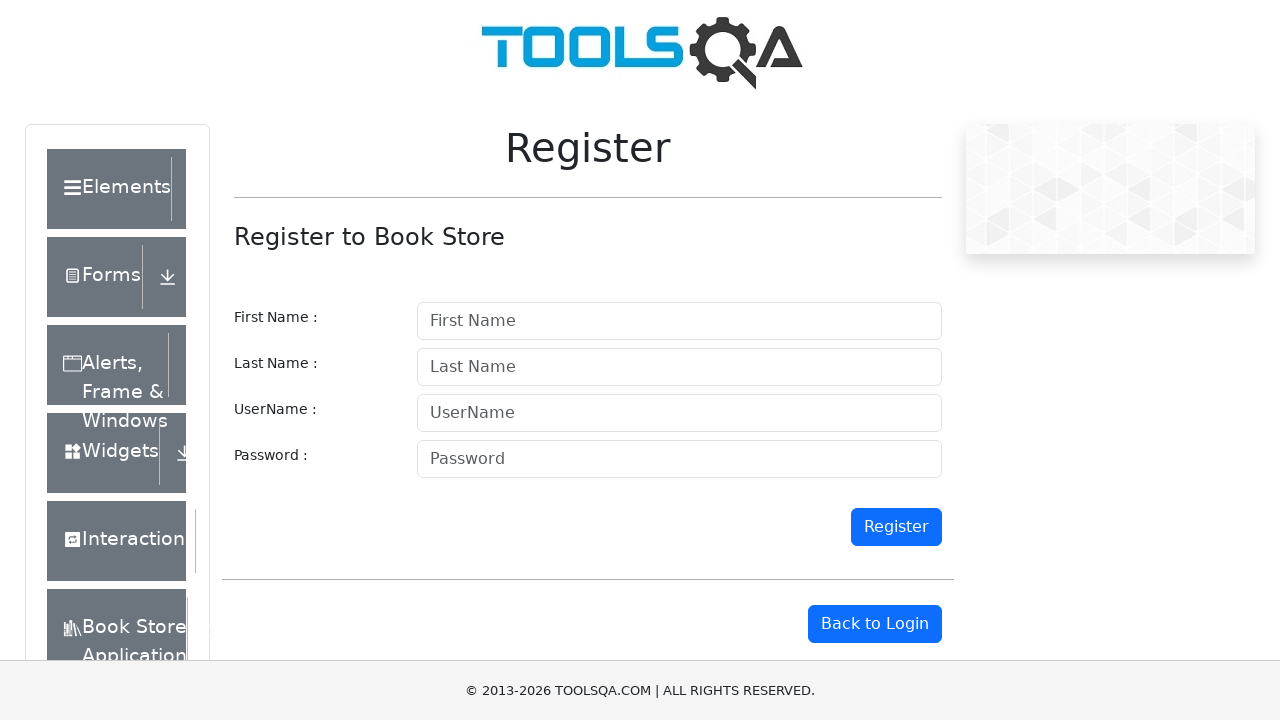

Verified heading text is 'Register to Book Store'
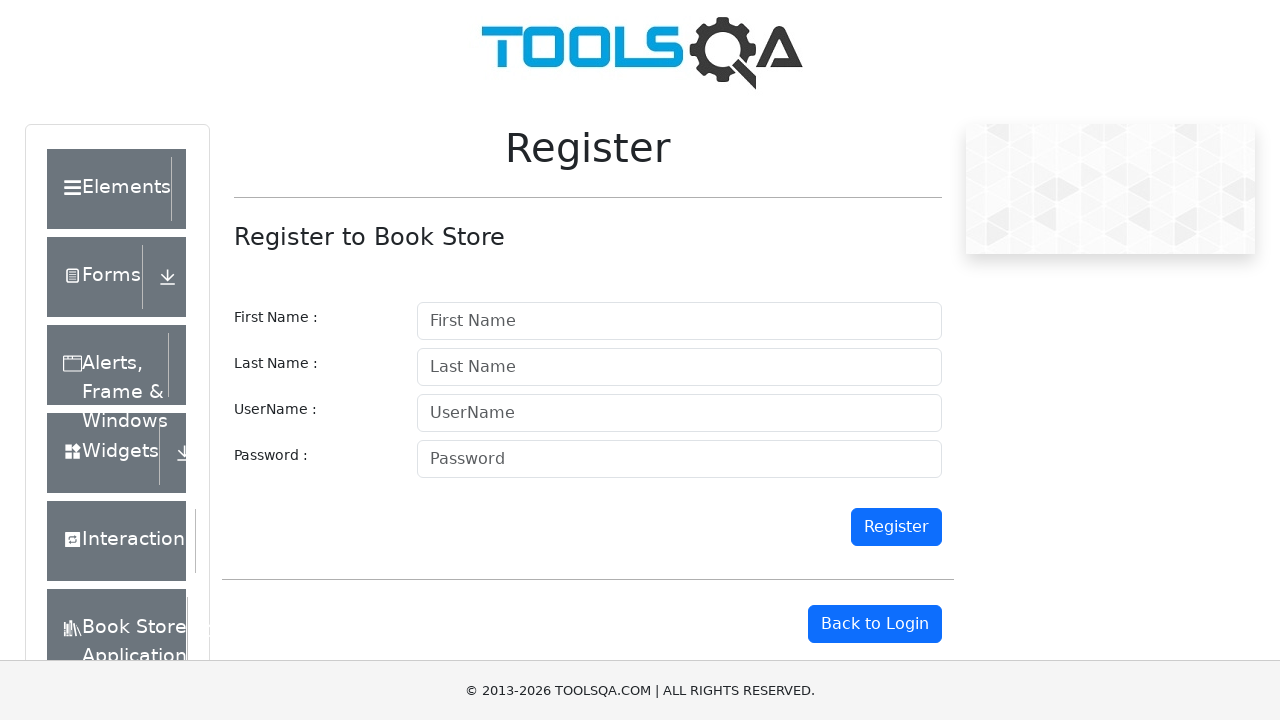

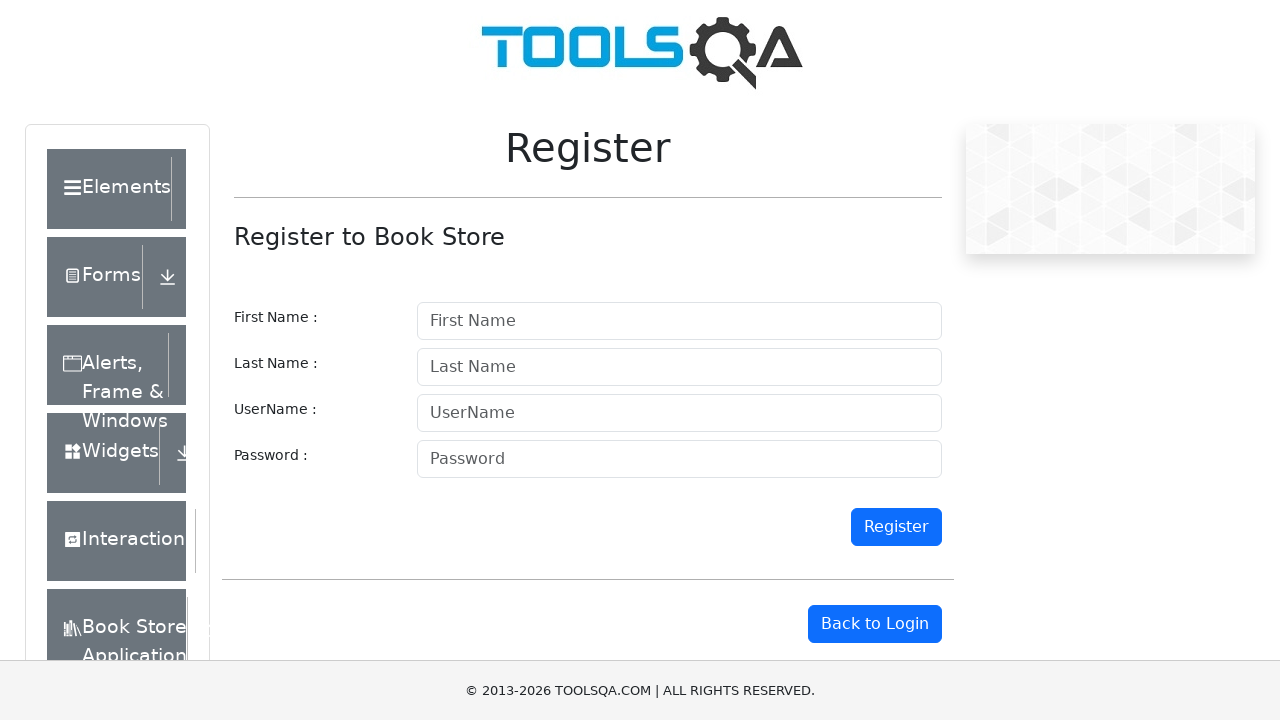